Tests form interactions including text inputs, radio buttons, and checkboxes on a practice automation form

Starting URL: https://demoqa.com/automation-practice-form

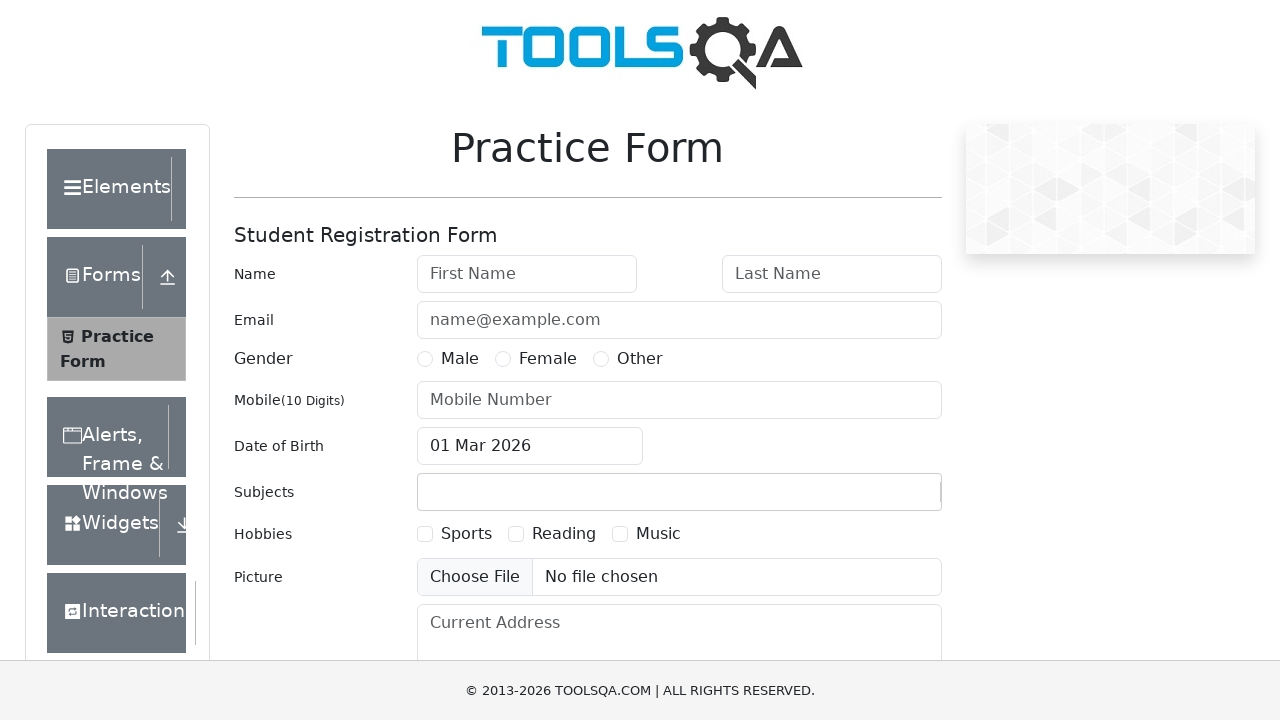

Filled first name field with 'John' on input#firstName
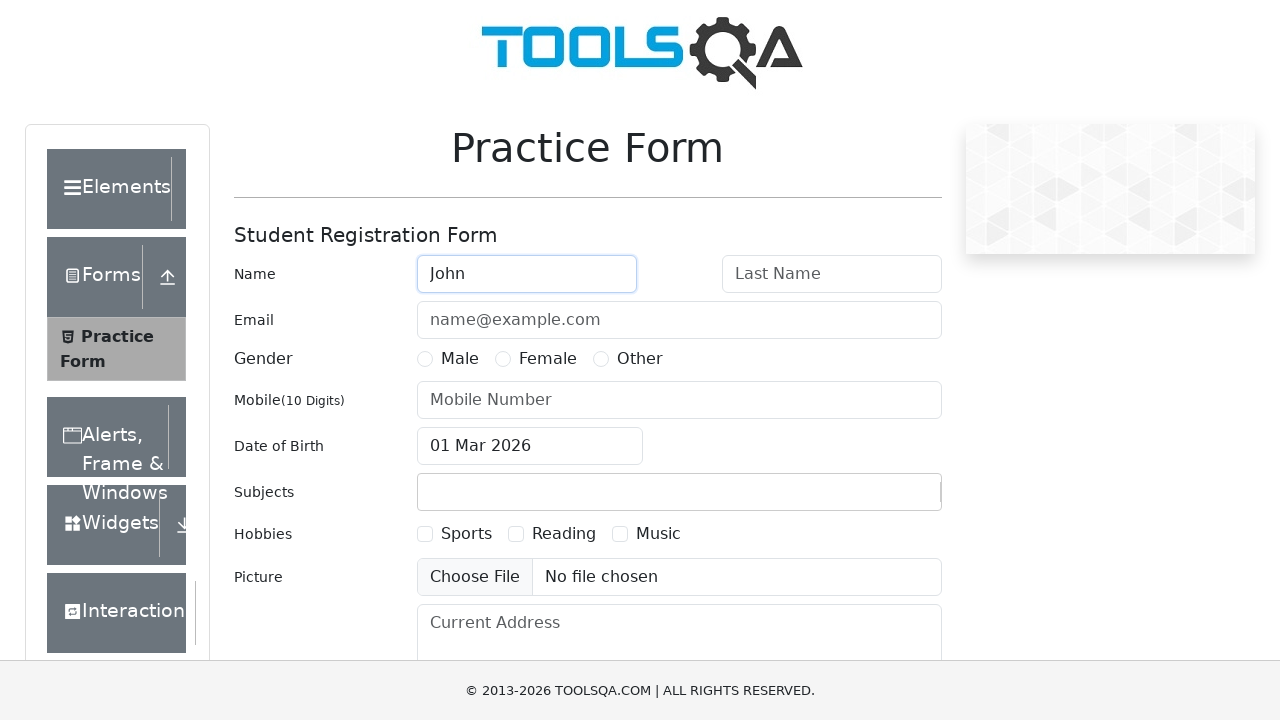

Filled last name field with 'Doe' on input#lastName
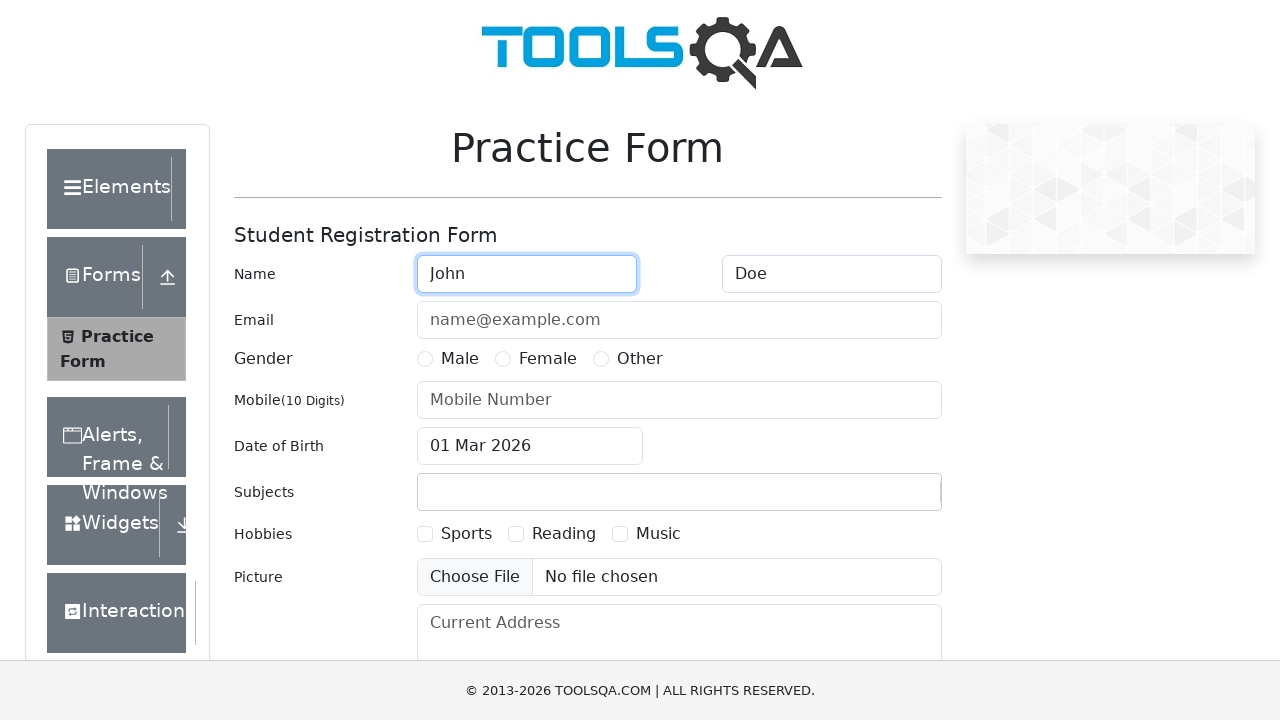

Selected Male radio button at (460, 359) on label:text('Male')
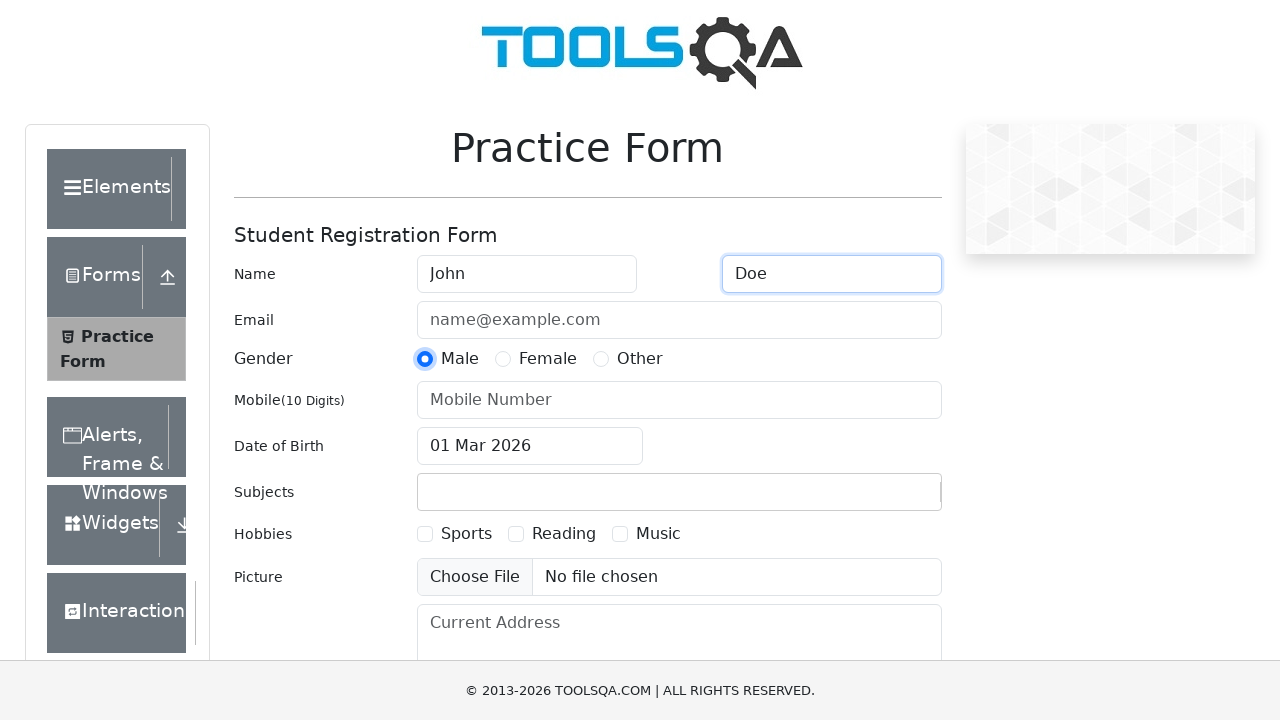

Selected Female radio button at (548, 359) on label:text('Female')
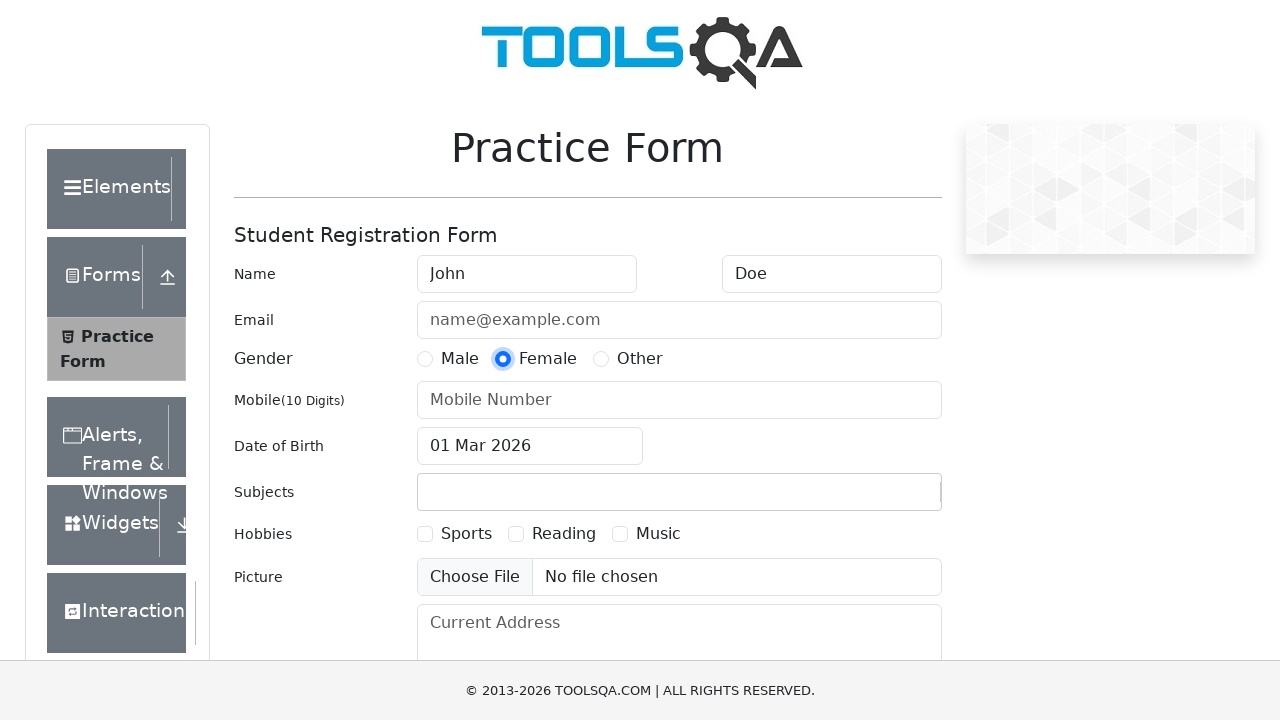

Clicked Sports checkbox at (466, 534) on label:text('Sports')
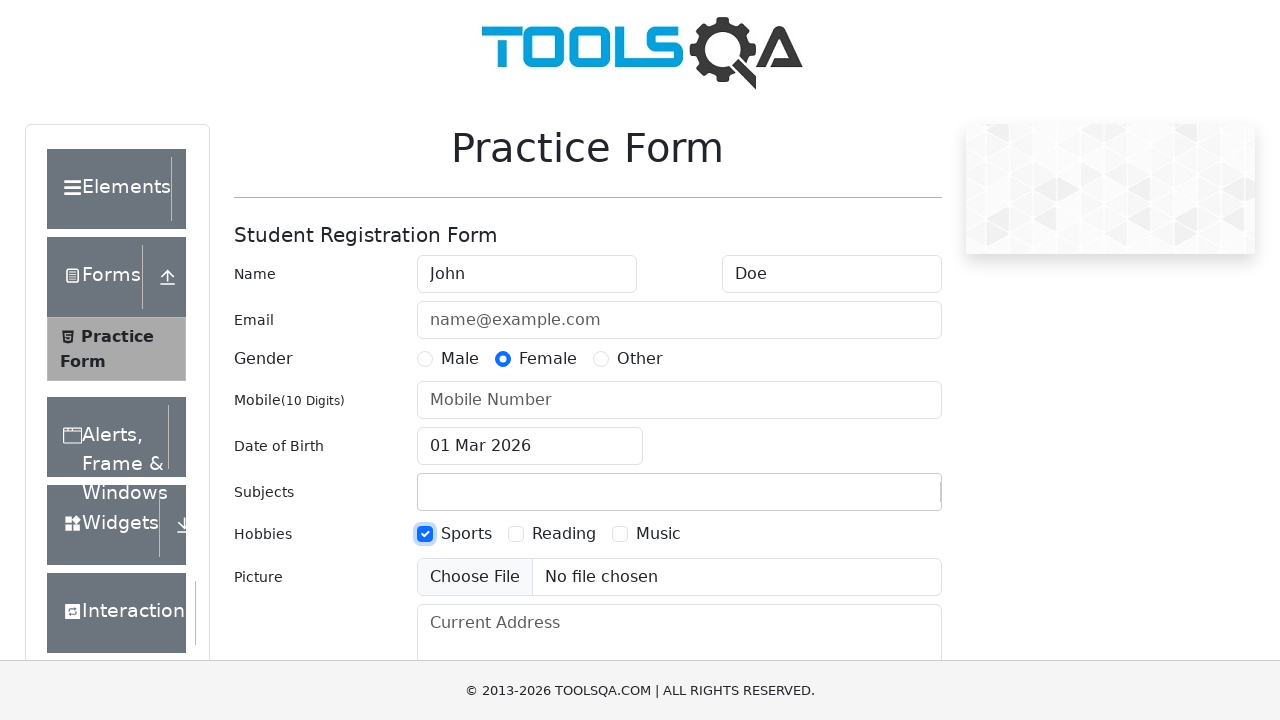

Clicked Reading checkbox at (564, 534) on label:text('Reading')
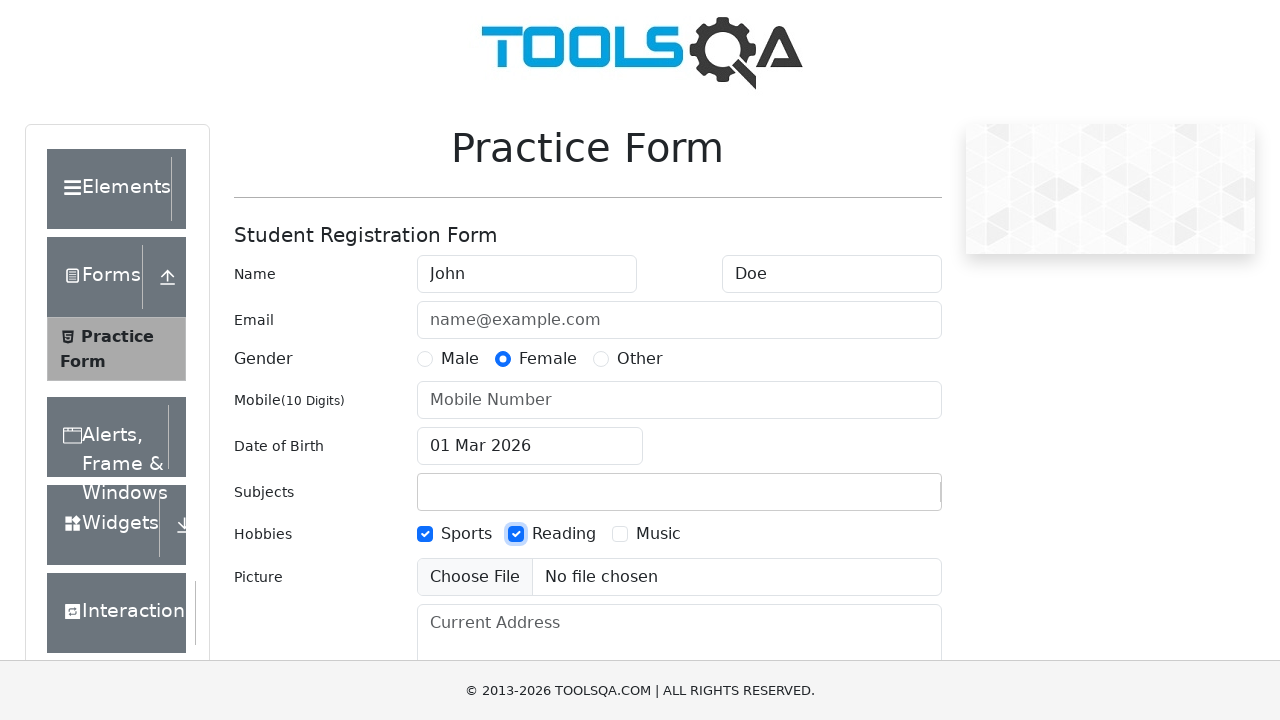

Selected Sports hobby checkbox at (466, 534) on label:text('Sports')
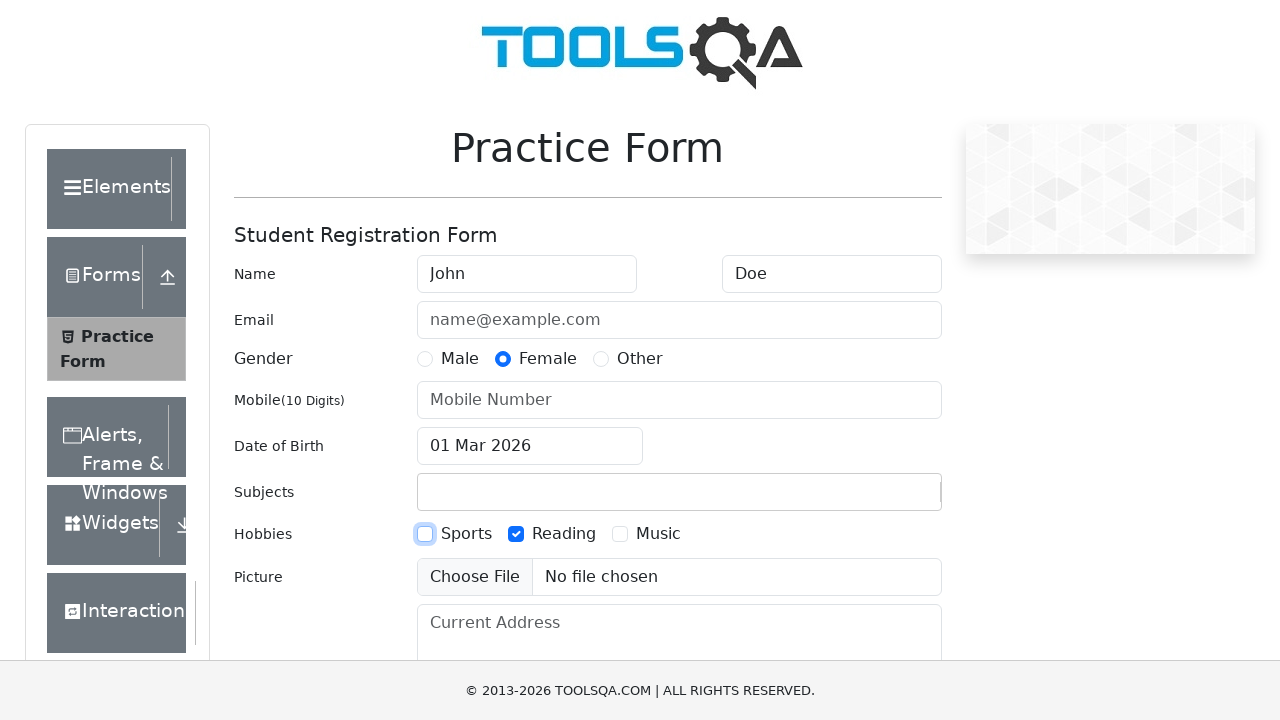

Selected Reading hobby checkbox at (564, 534) on label:text('Reading')
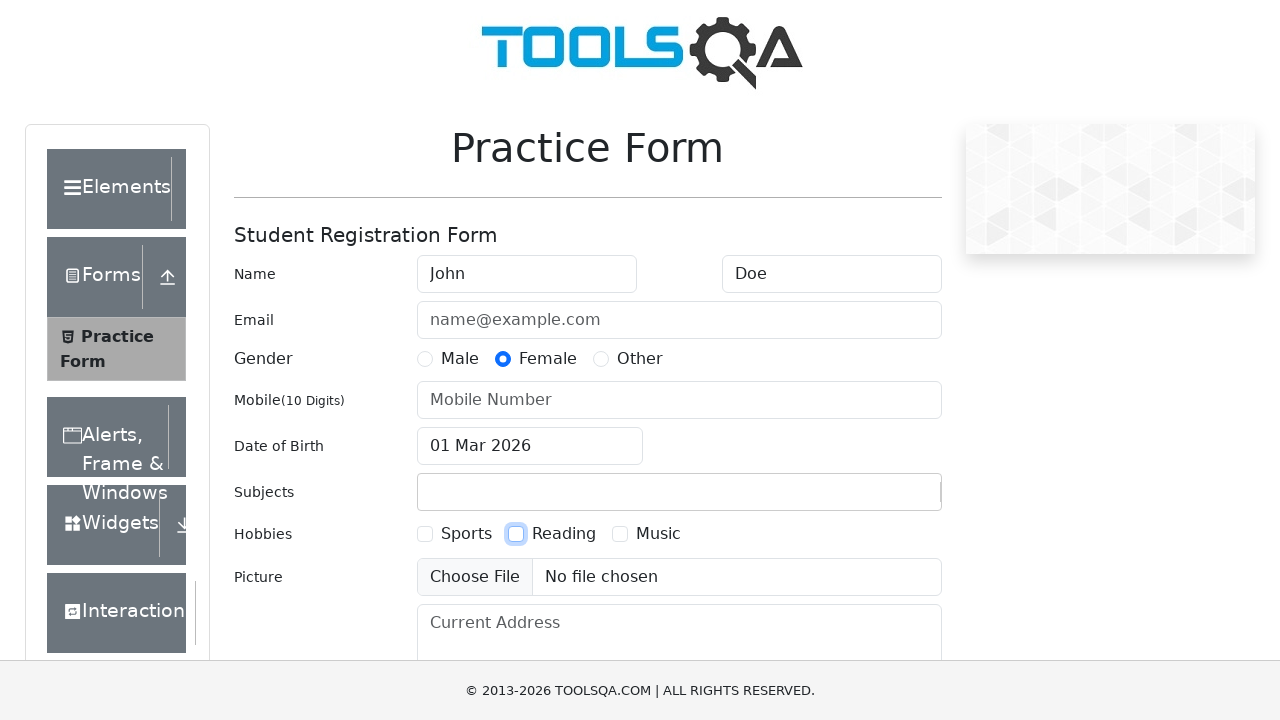

Selected Music hobby checkbox at (658, 534) on label:text('Music')
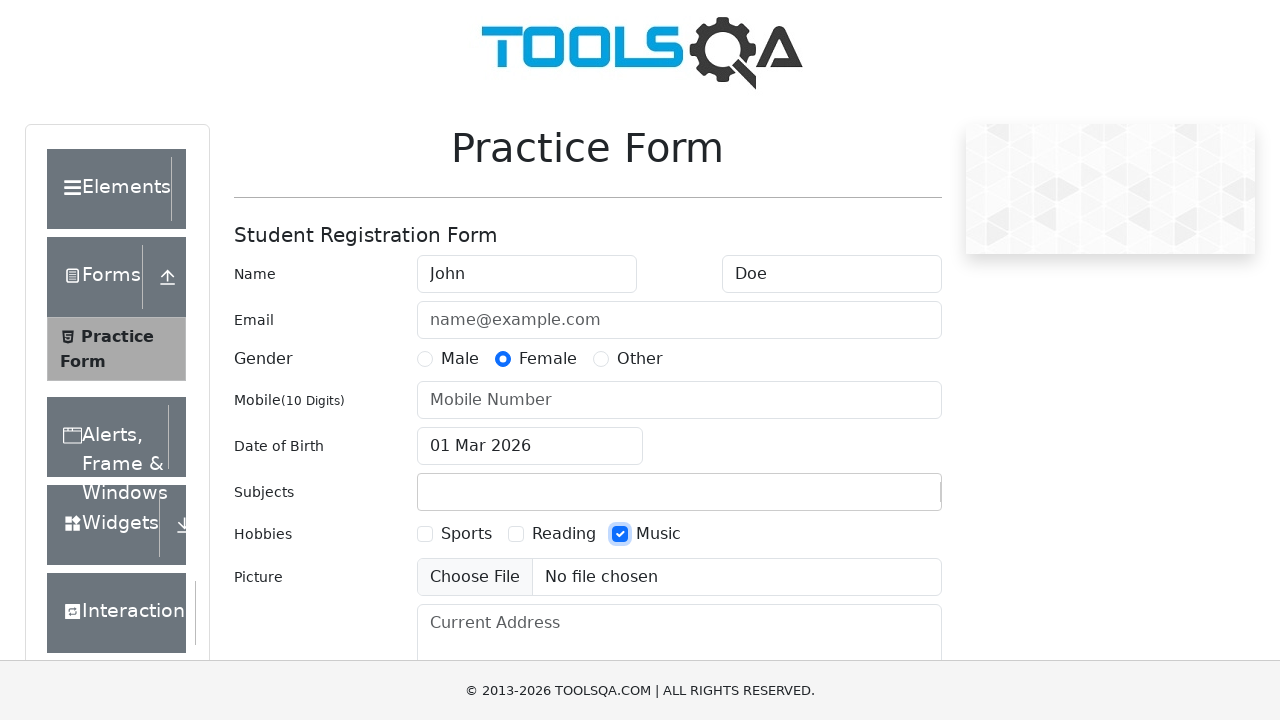

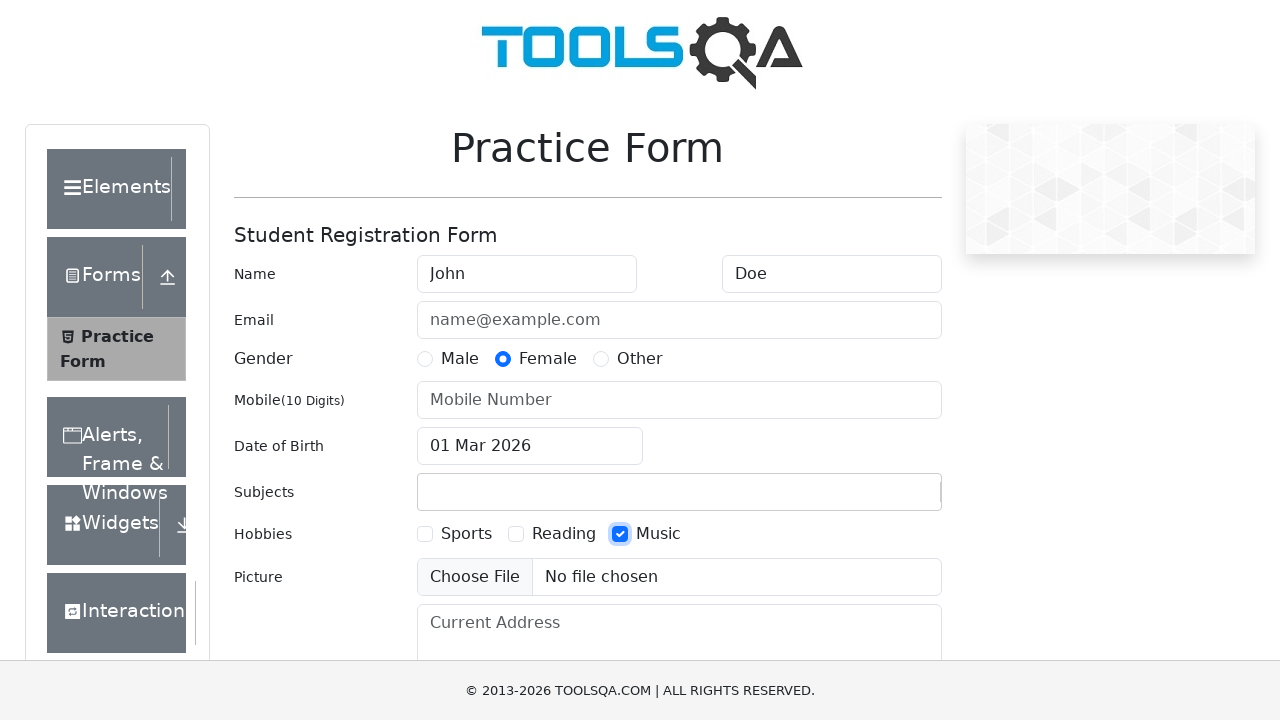